Tests A/B test opt-out by visiting the page, adding an opt-out cookie, refreshing, and verifying the heading changes to indicate no A/B test is active.

Starting URL: http://the-internet.herokuapp.com/abtest

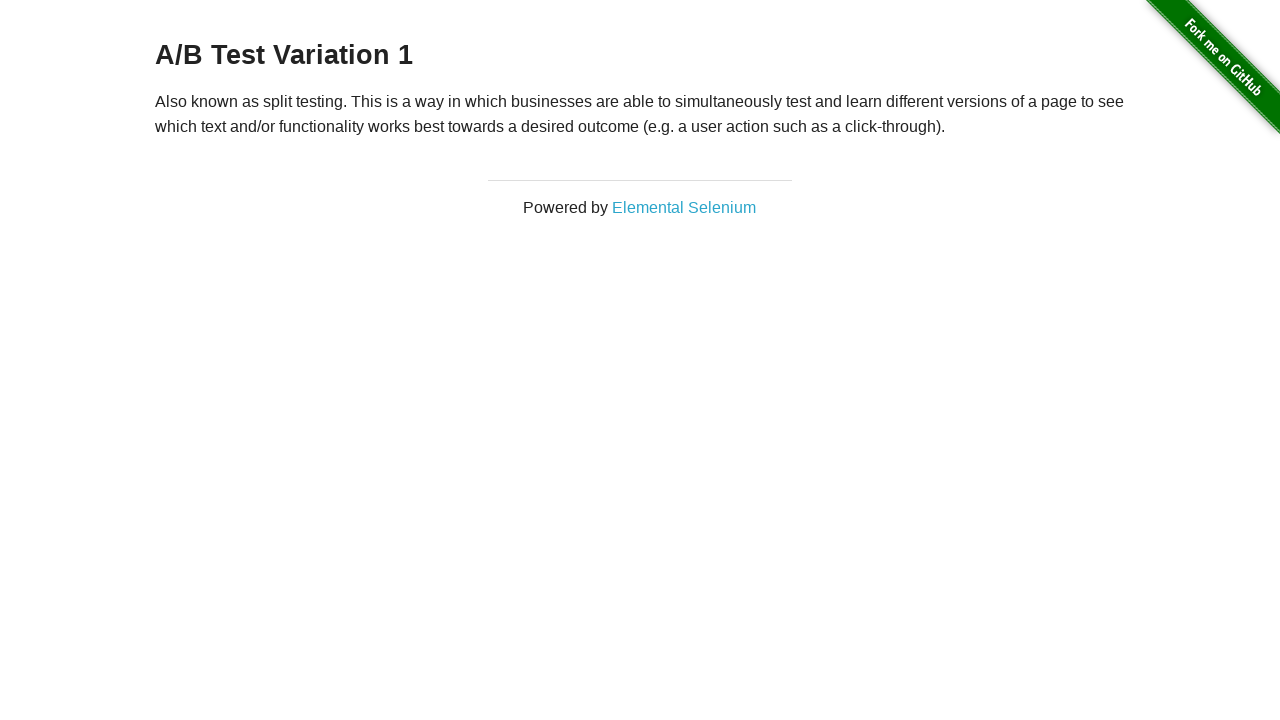

Retrieved initial heading text to verify A/B test is active
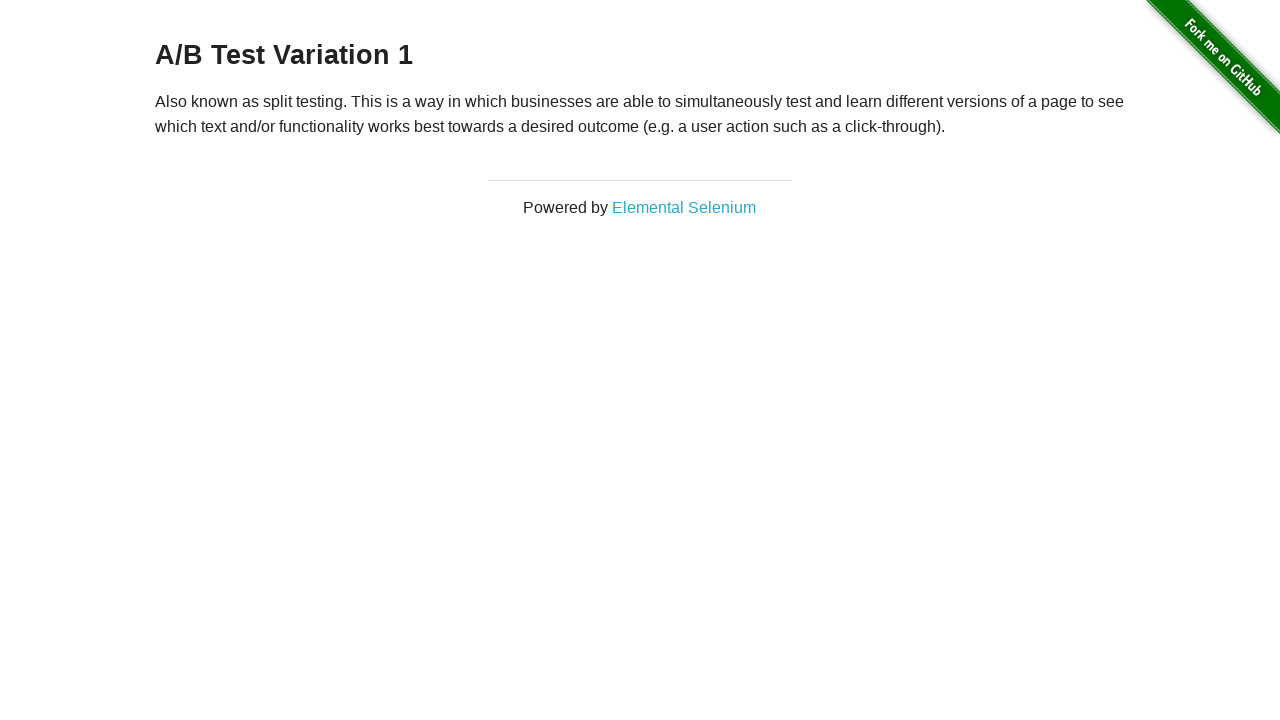

Verified initial heading starts with 'A/B Test'
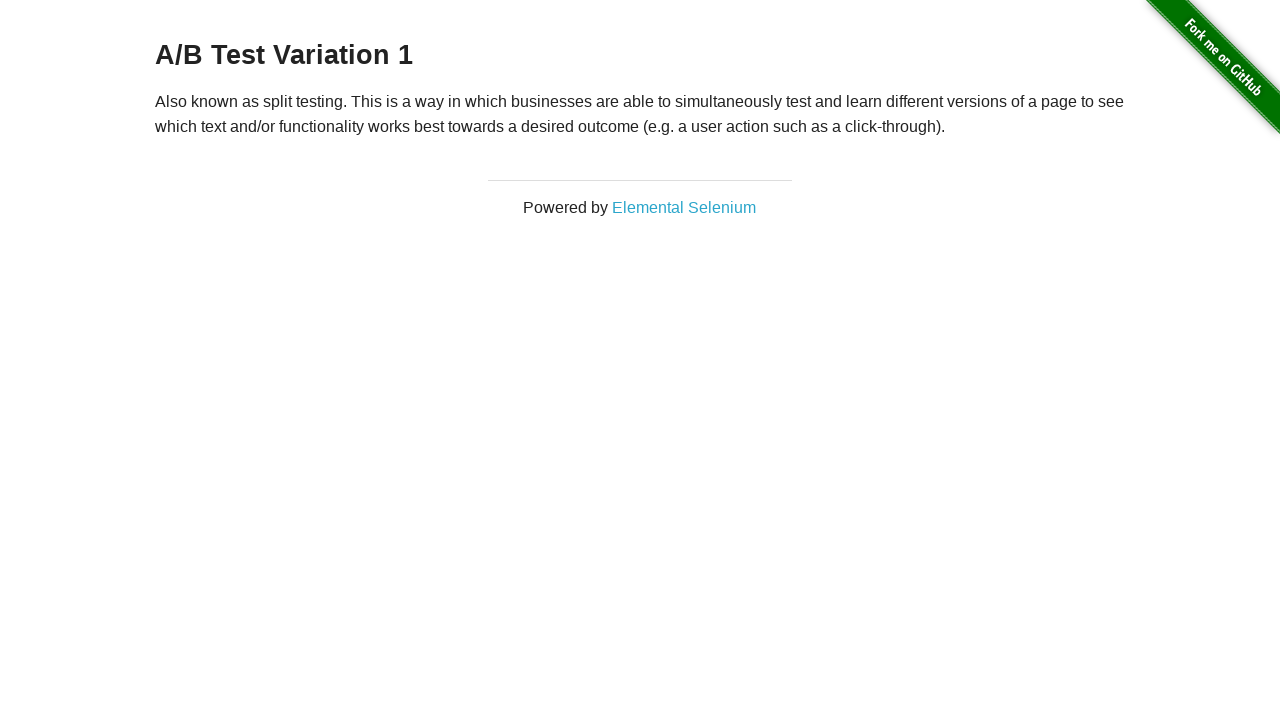

Added optimizelyOptOut cookie with value 'true'
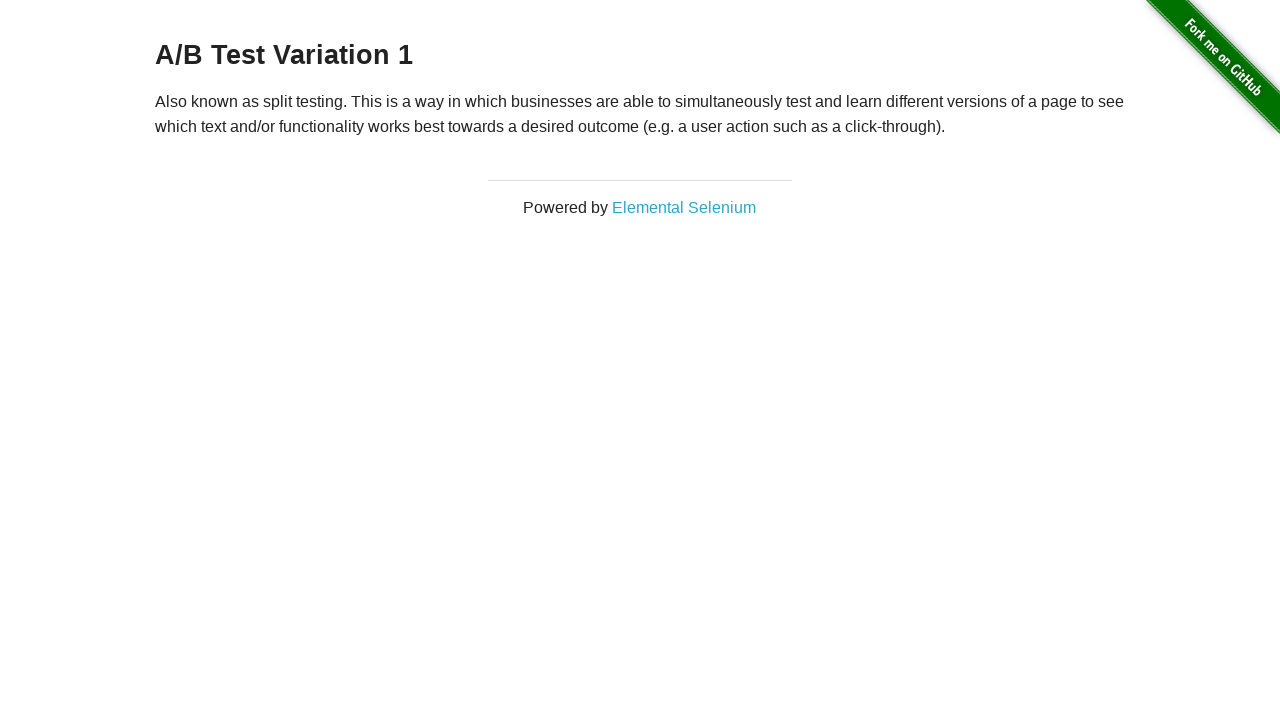

Reloaded the page to apply the opt-out cookie
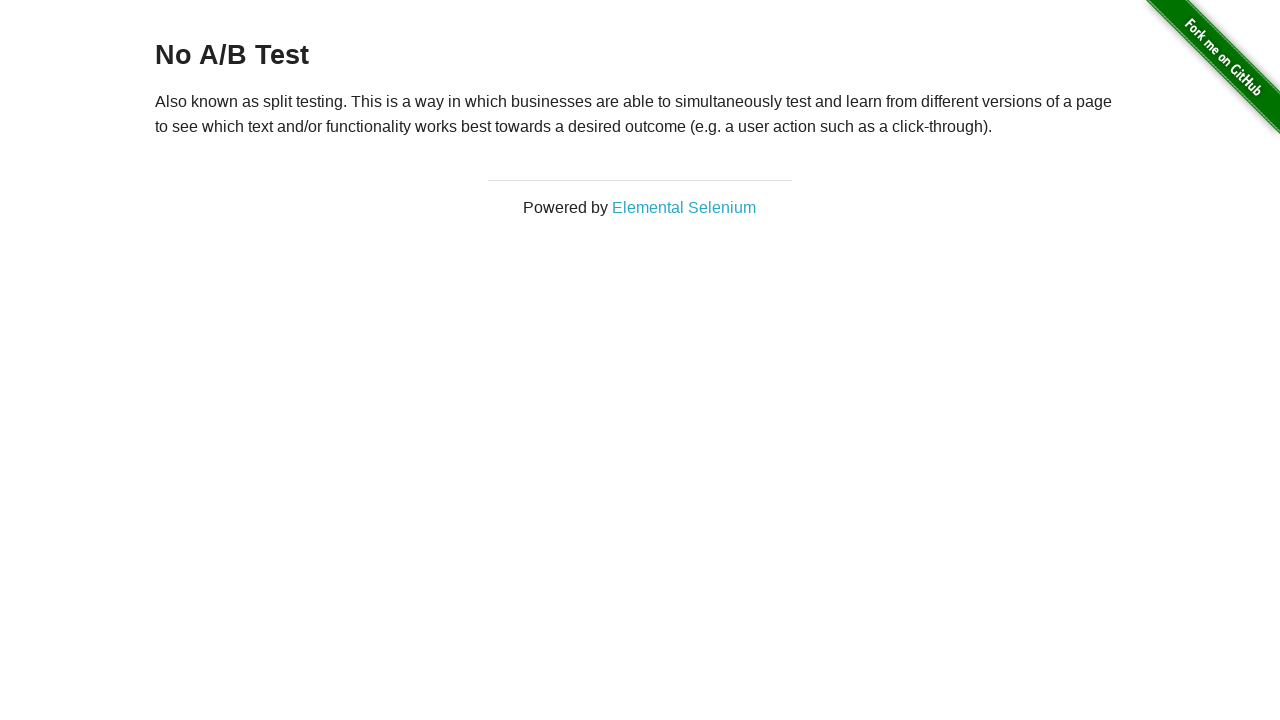

Retrieved heading text after page reload
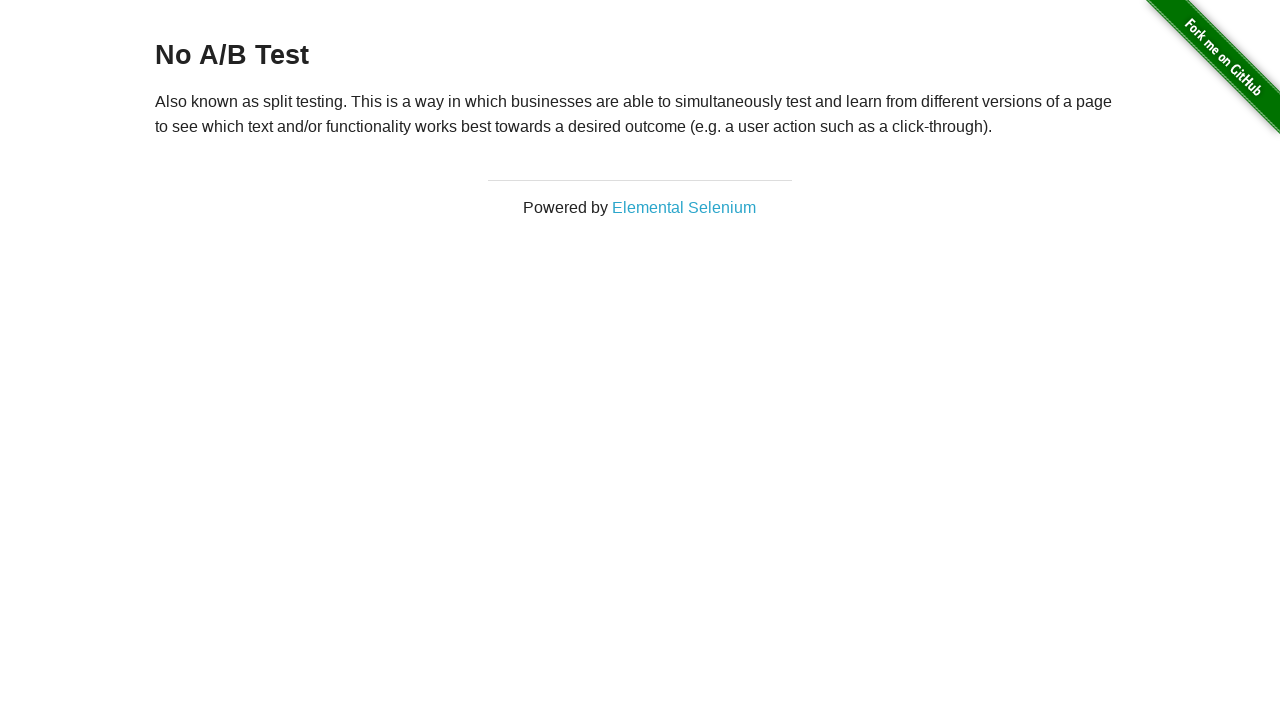

Verified heading changed to 'No A/B Test' confirming opt-out was successful
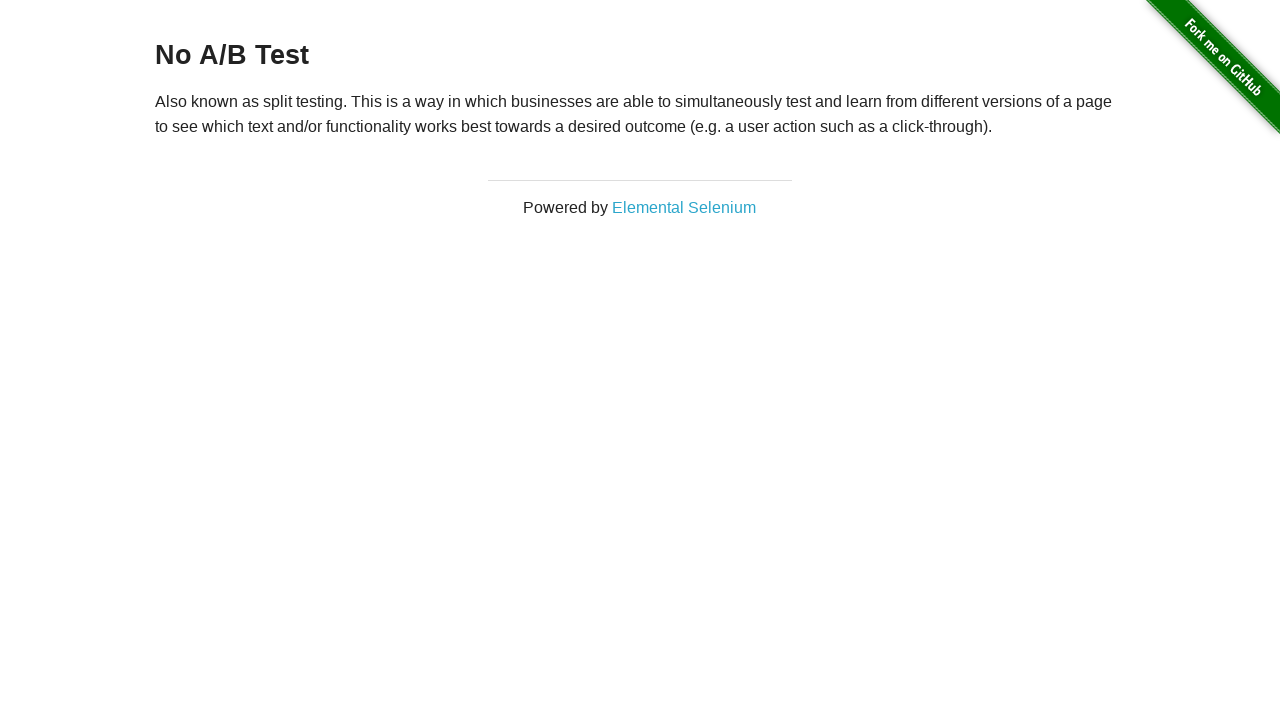

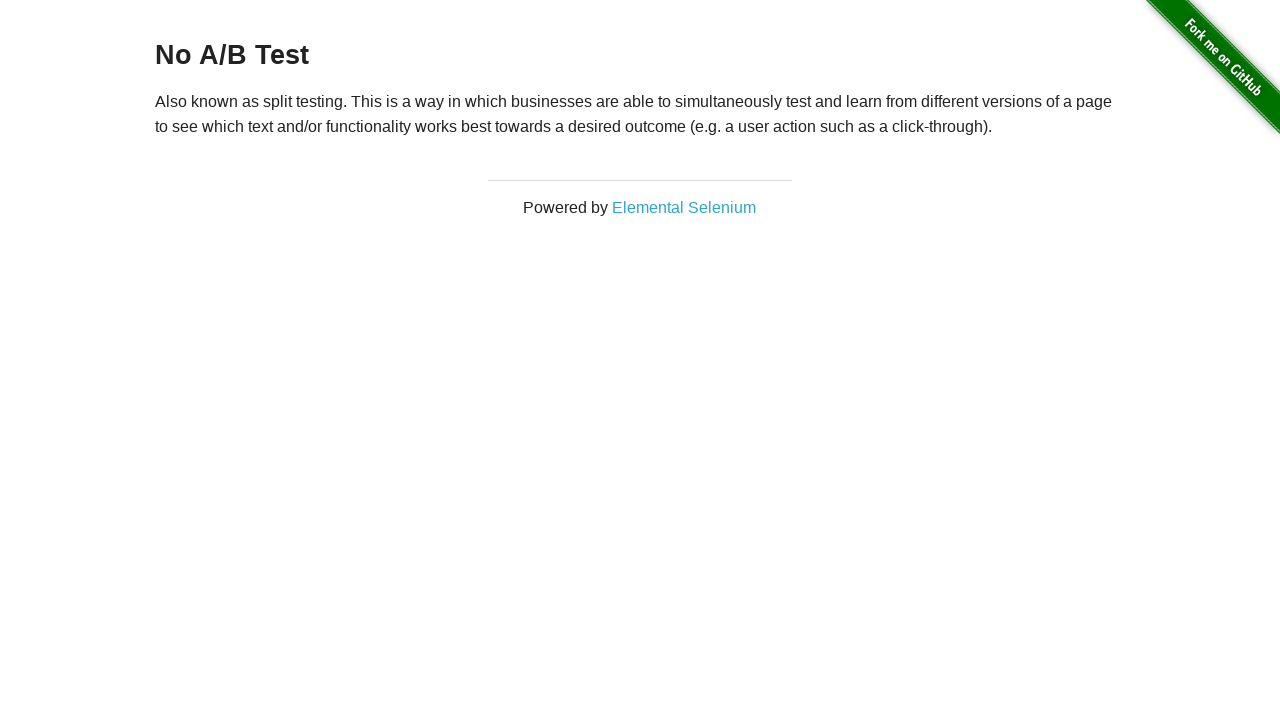